Tests adding multiple todo items to the list by filling the input field and pressing Enter, then verifying the items appear in the list.

Starting URL: https://demo.playwright.dev/todomvc

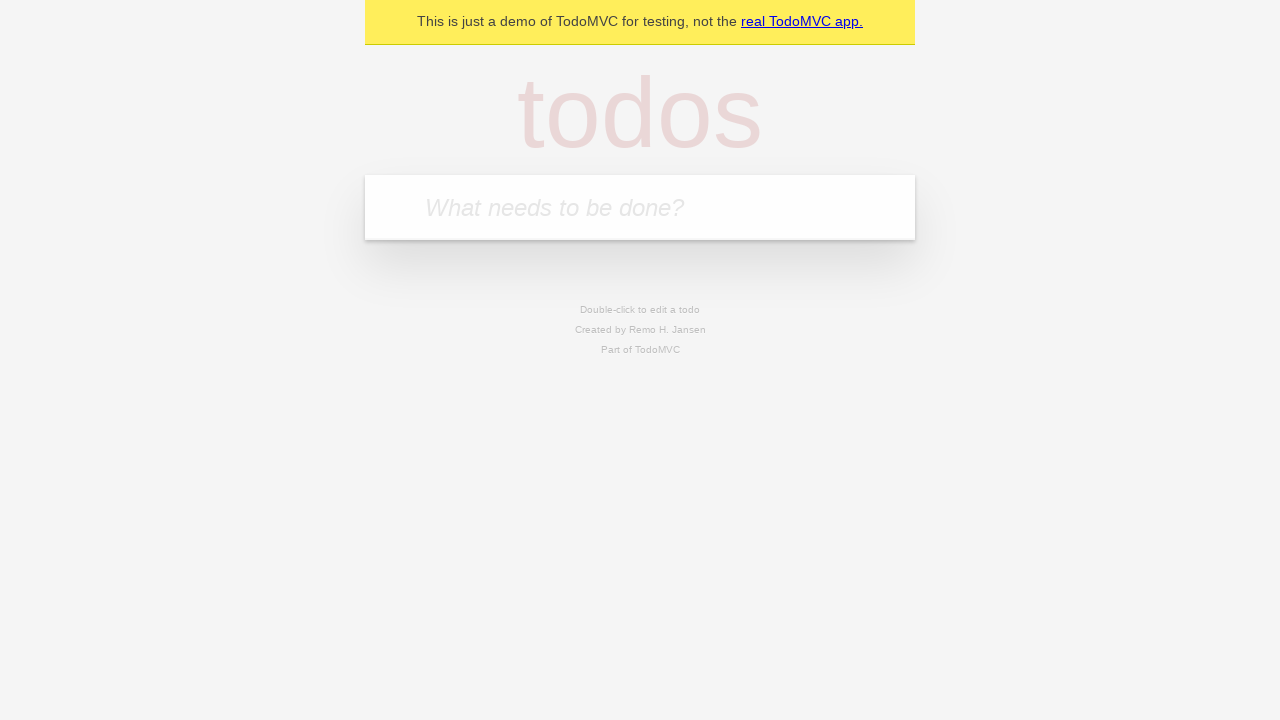

Filled todo input with 'buy some cheese' on internal:attr=[placeholder="What needs to be done?"i]
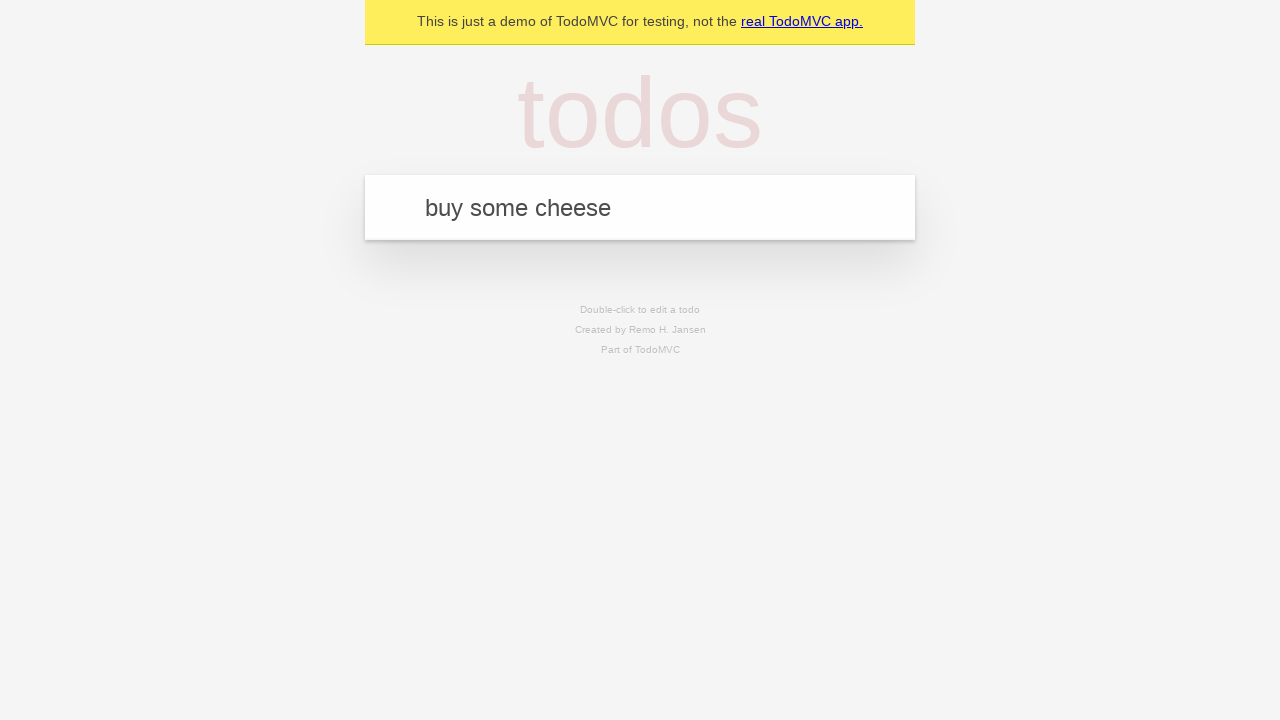

Pressed Enter to add first todo item on internal:attr=[placeholder="What needs to be done?"i]
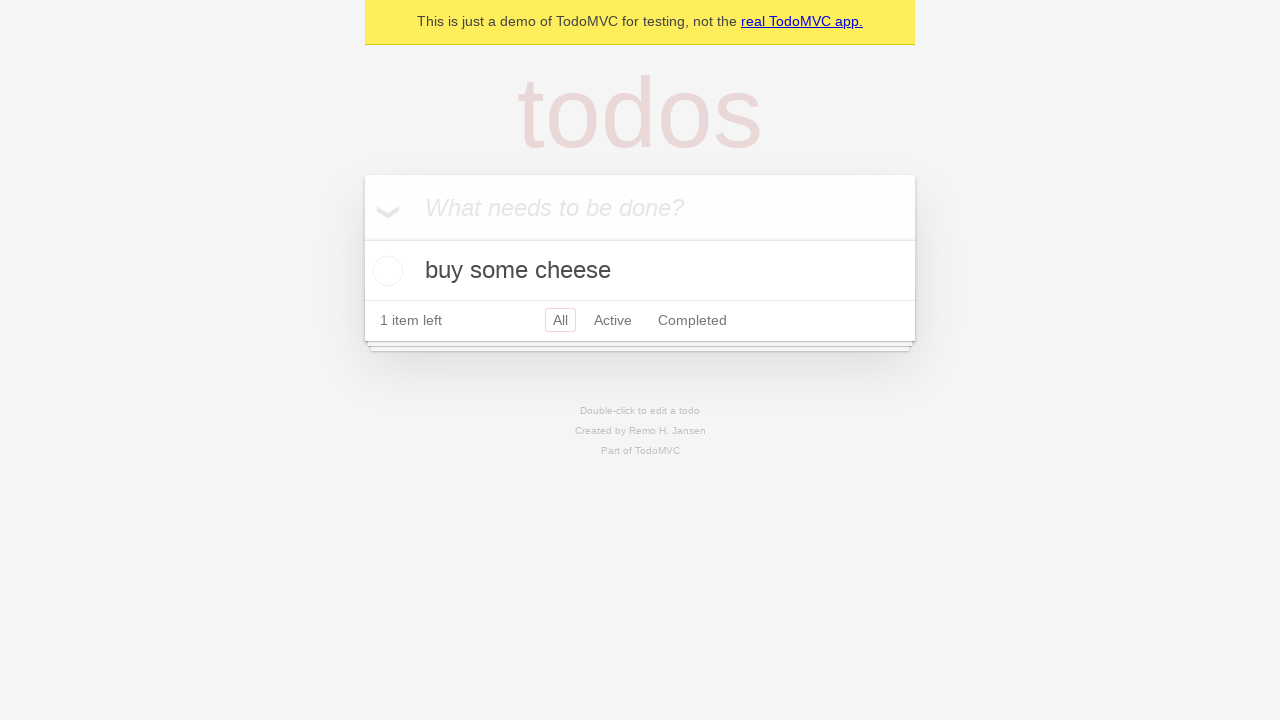

First todo item appeared in the list
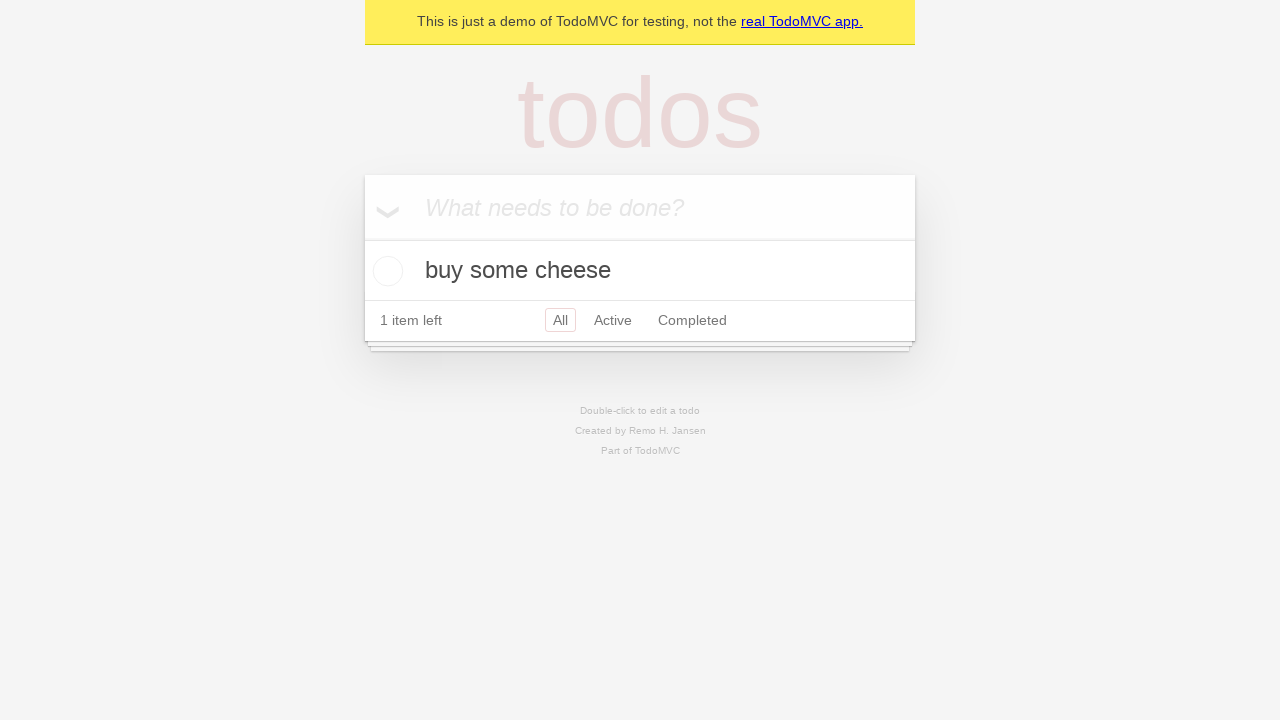

Filled todo input with 'feed the cat' on internal:attr=[placeholder="What needs to be done?"i]
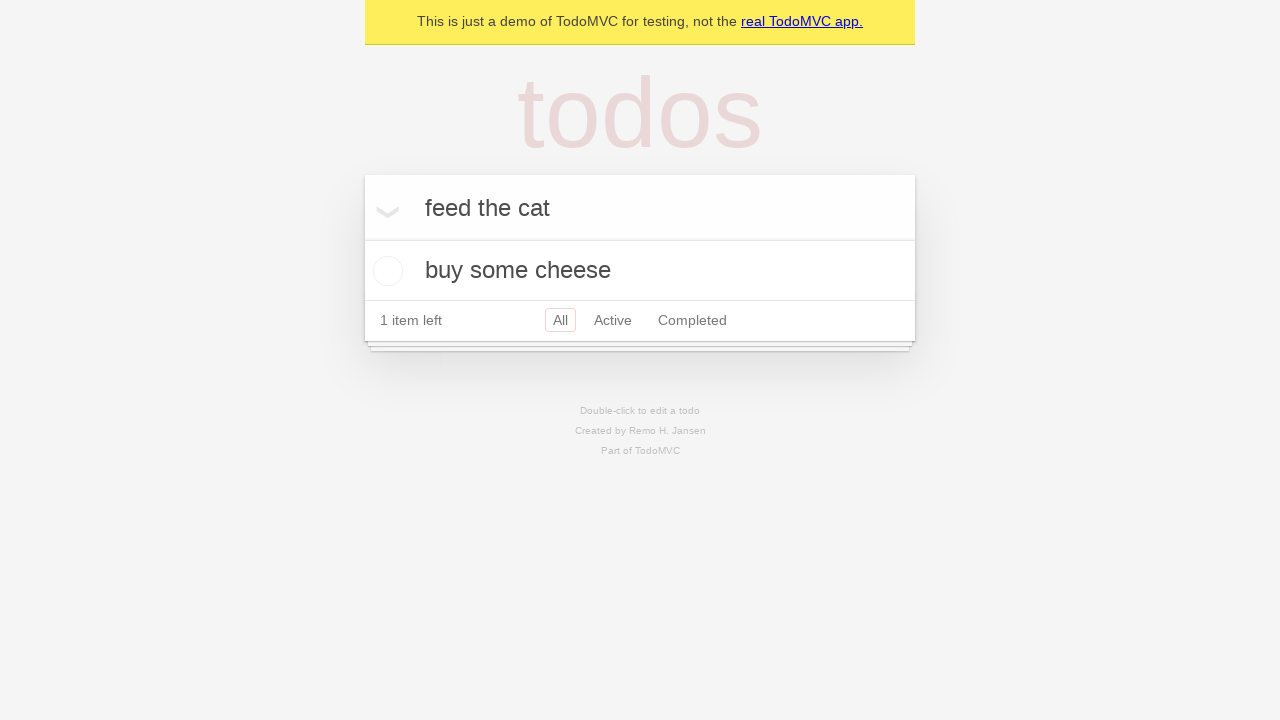

Pressed Enter to add second todo item on internal:attr=[placeholder="What needs to be done?"i]
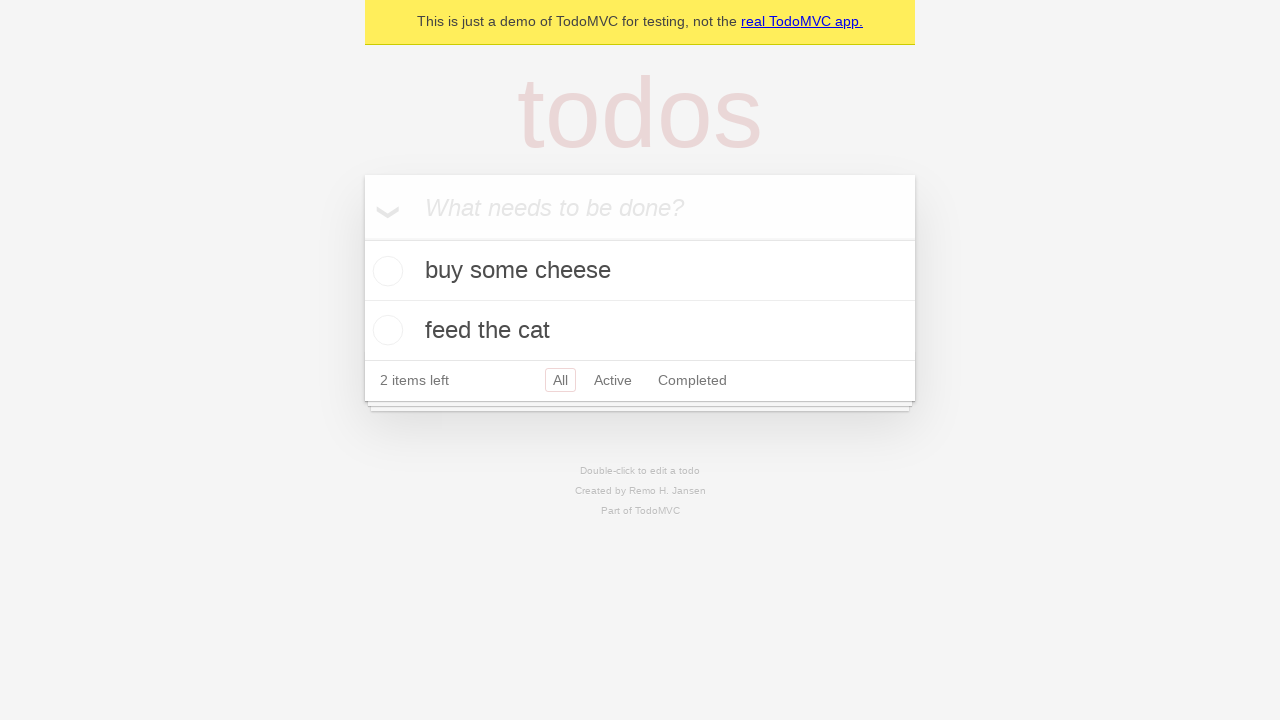

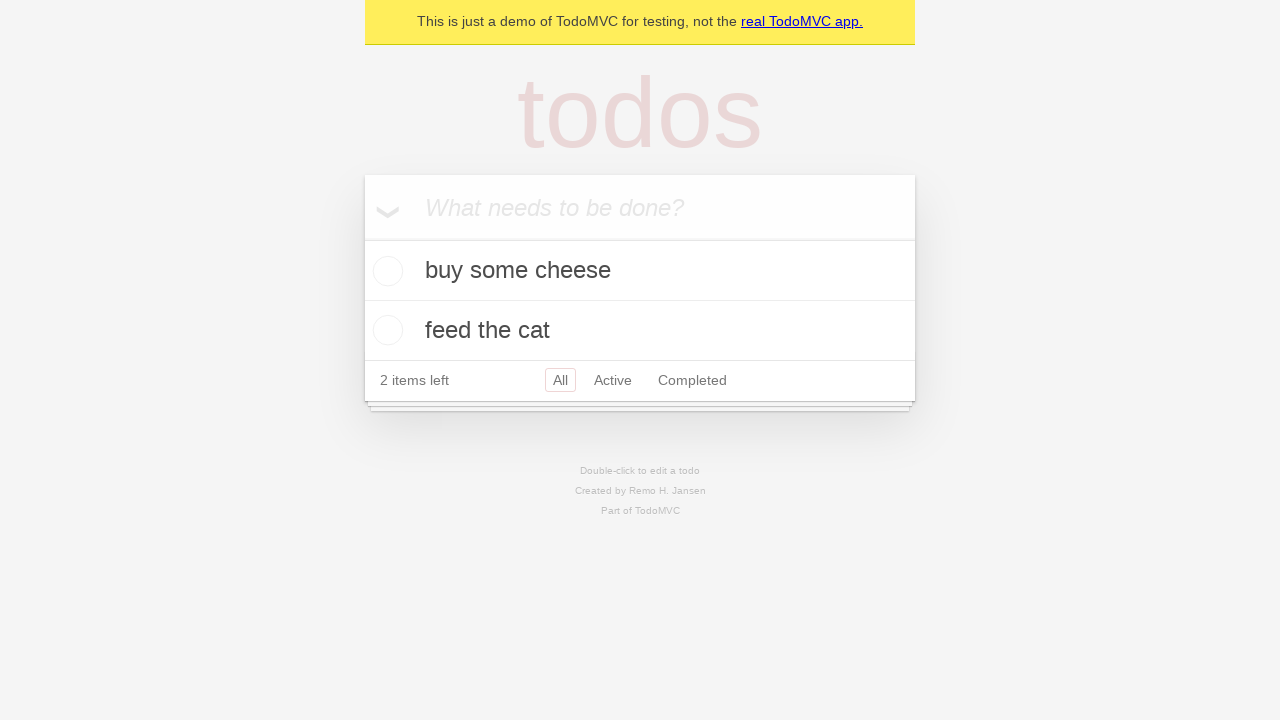